Tests form interactions on a demo automation site by filling an email field, clicking a button, and selecting a male radio button option.

Starting URL: http://demo.automationtesting.in/Index.html

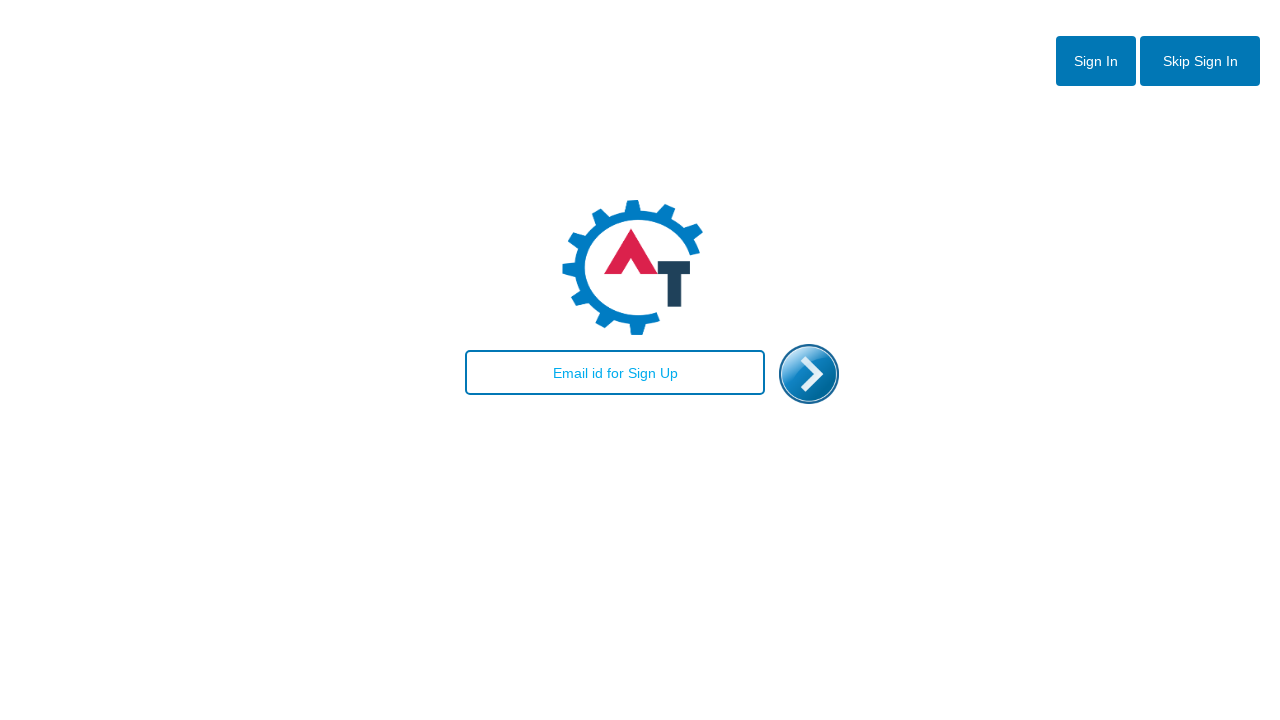

Email field selector loaded
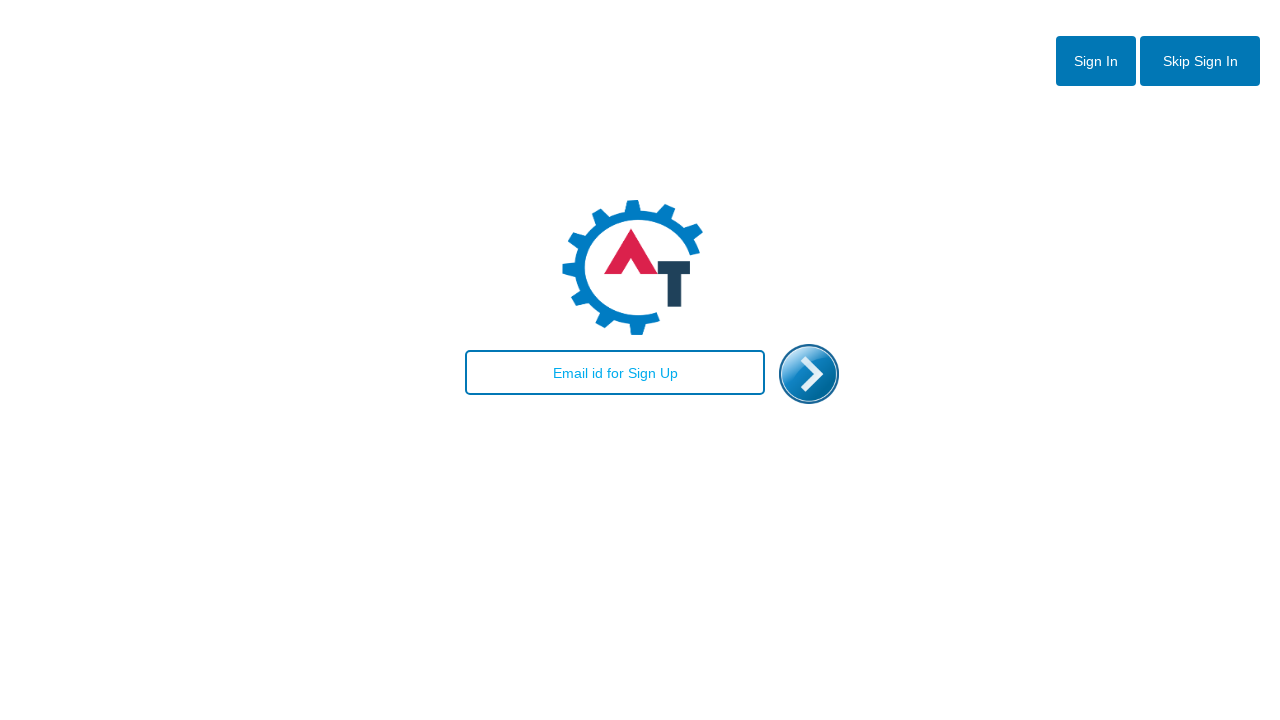

Filled email field with 'pavithrabalan' on #email
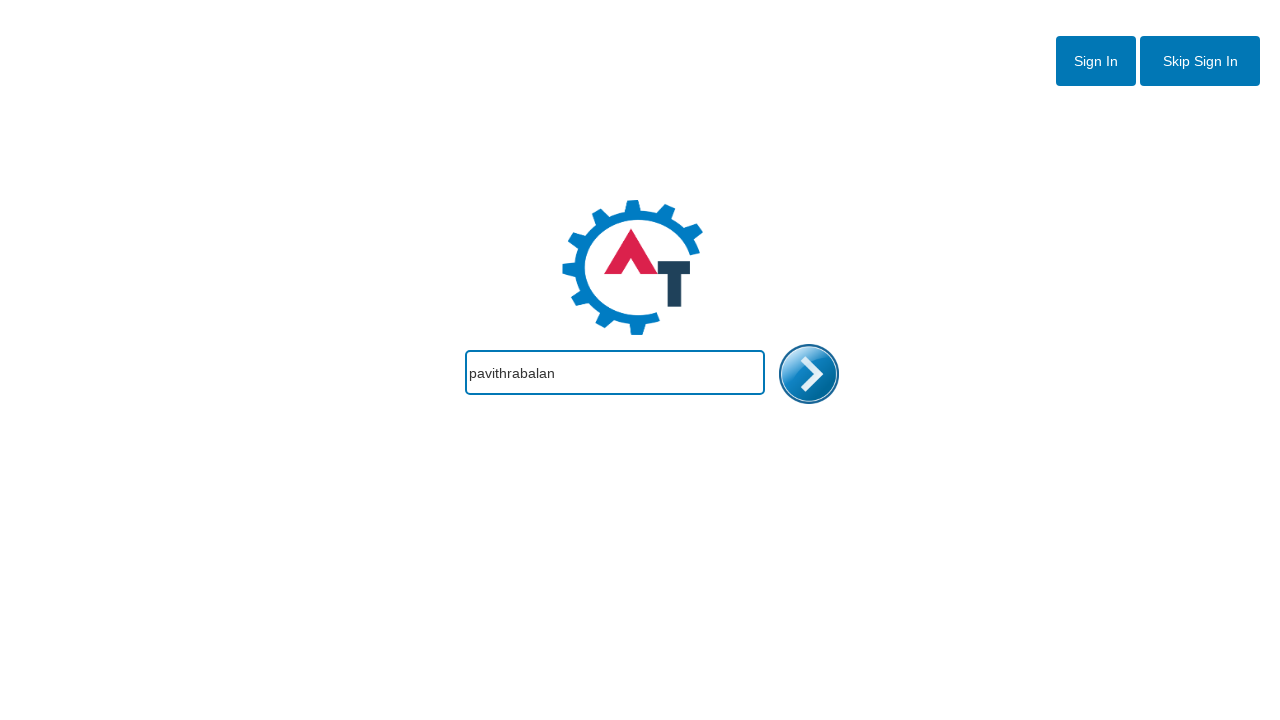

Enter button became visible
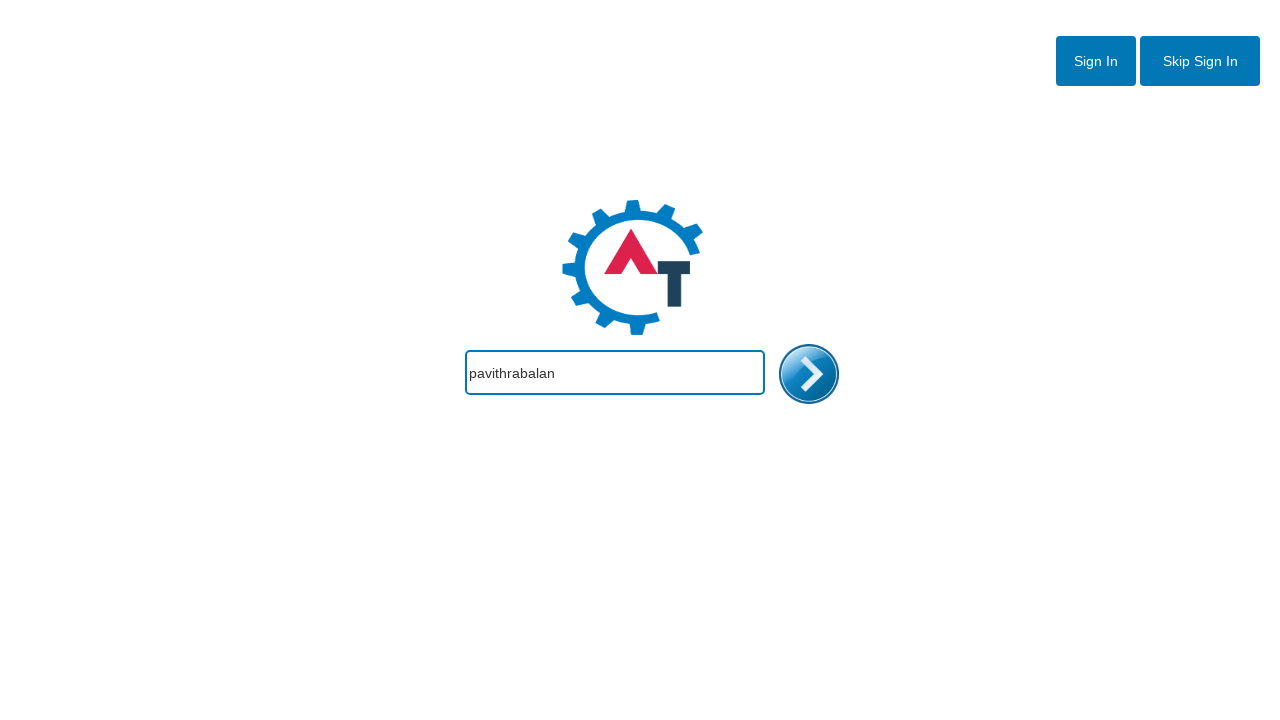

Clicked enter button at (809, 374) on #enterimg
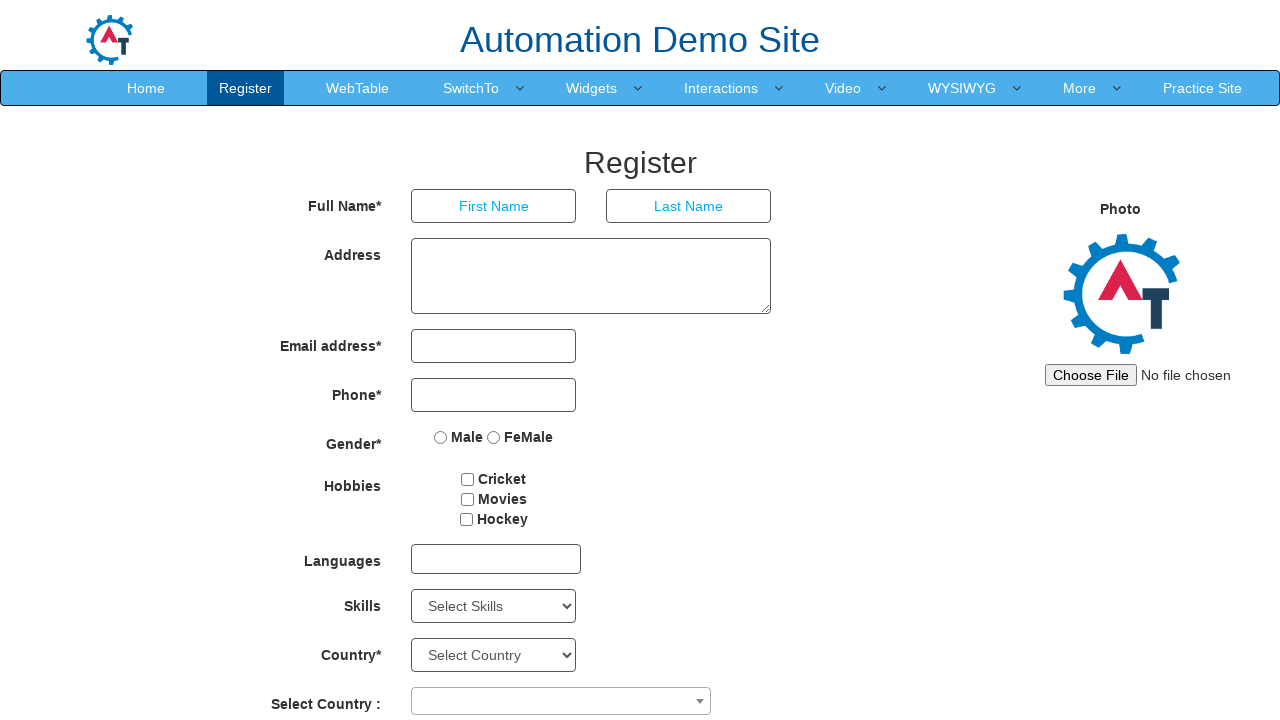

Clicked Male radio button at (441, 437) on input[type='radio'][ng-model='radiovalue'][value='Male']
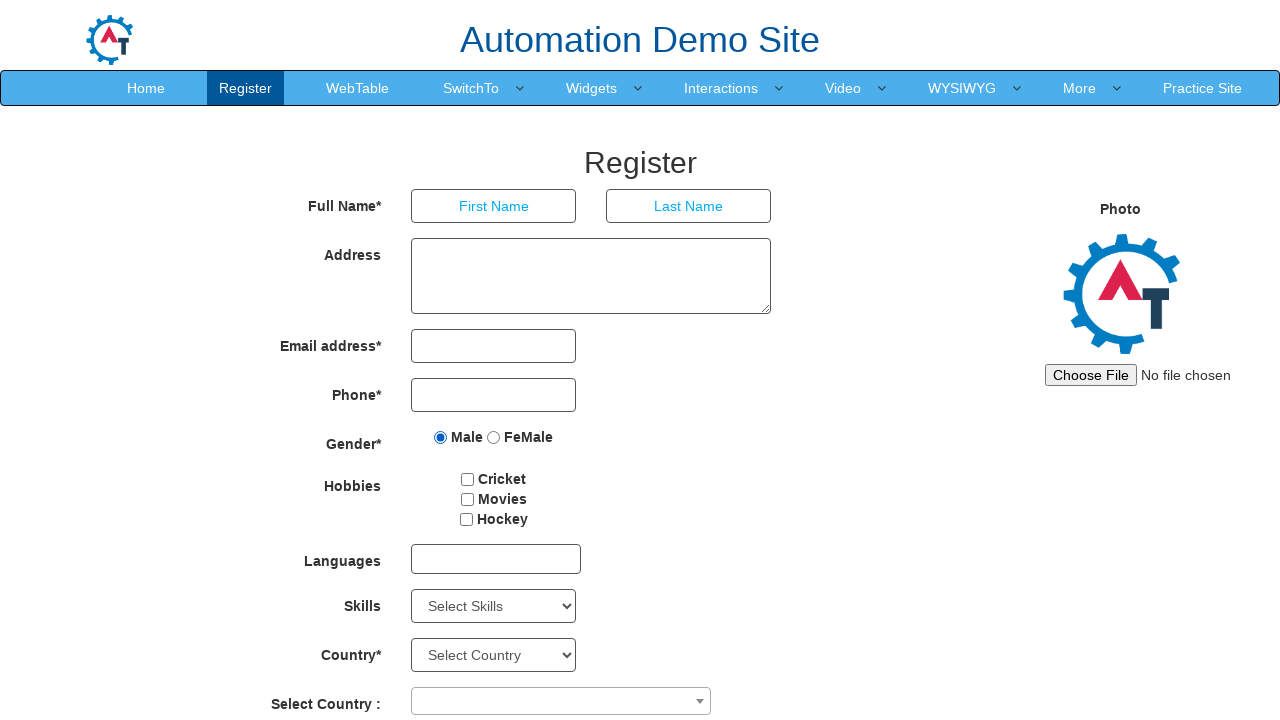

Male radio button confirmed as selected
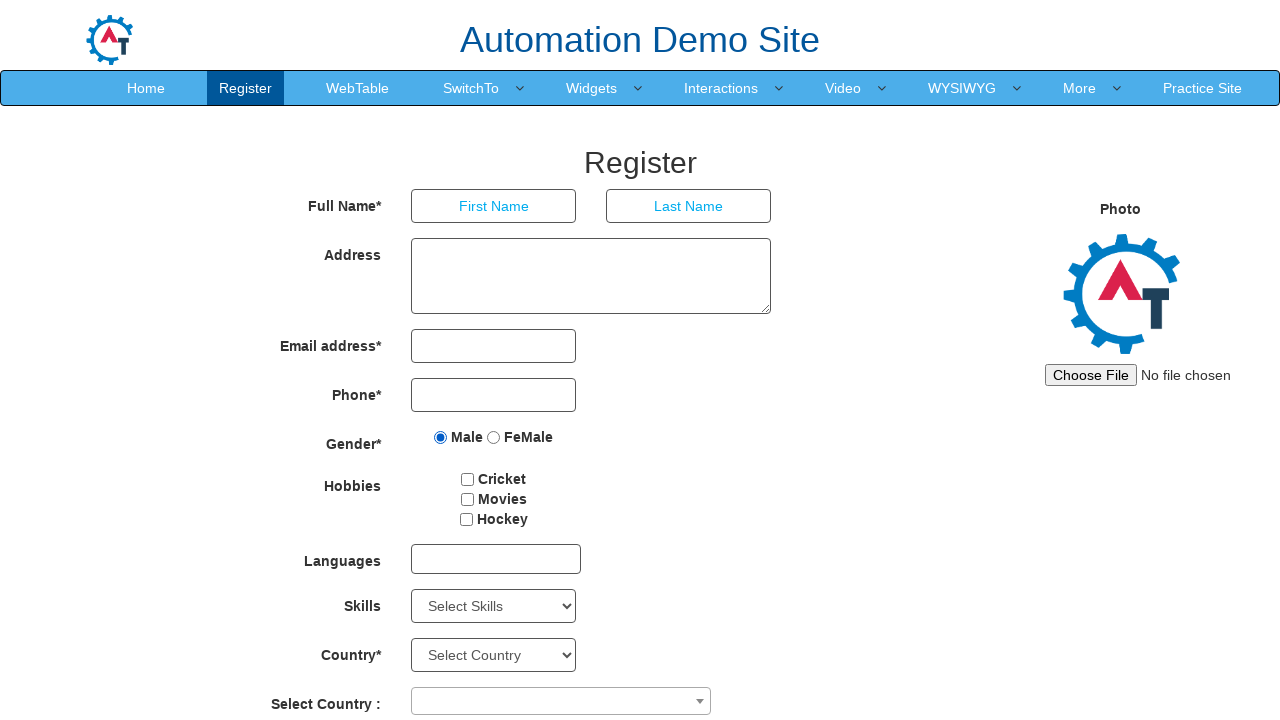

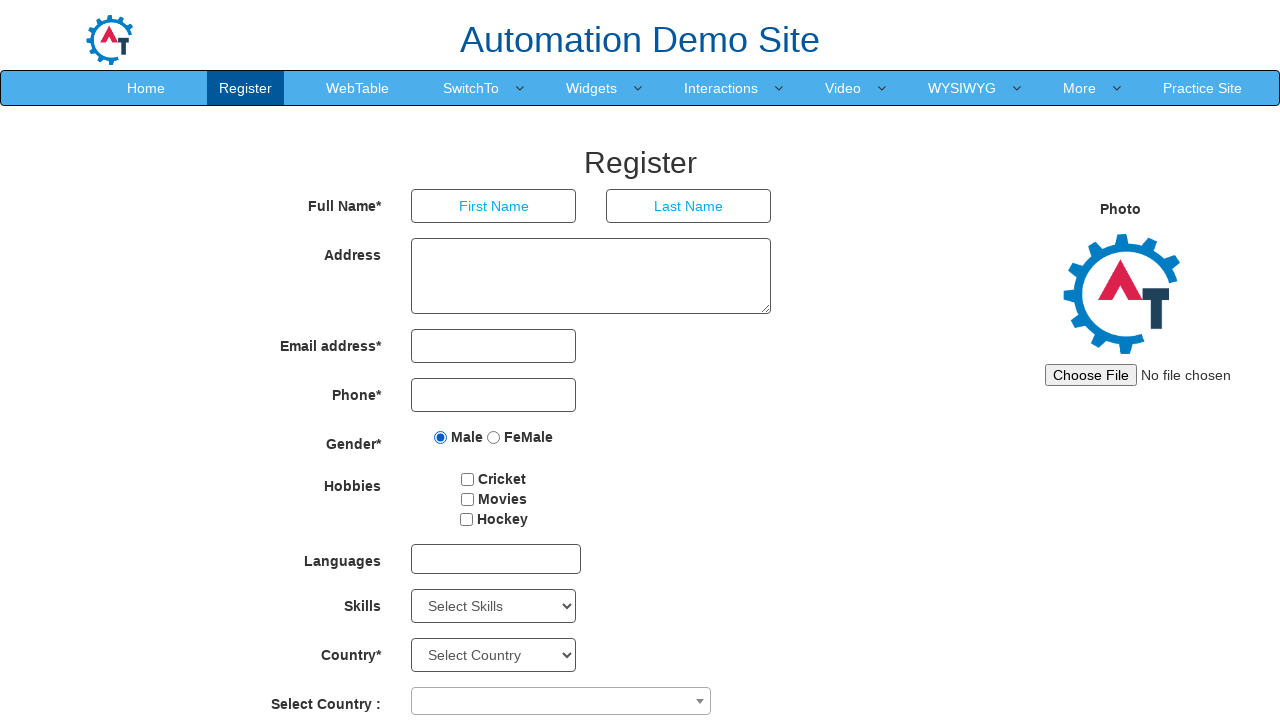